Navigates to the GeoGen website and verifies the page loads successfully

Starting URL: http://geogen.stoepel.net/

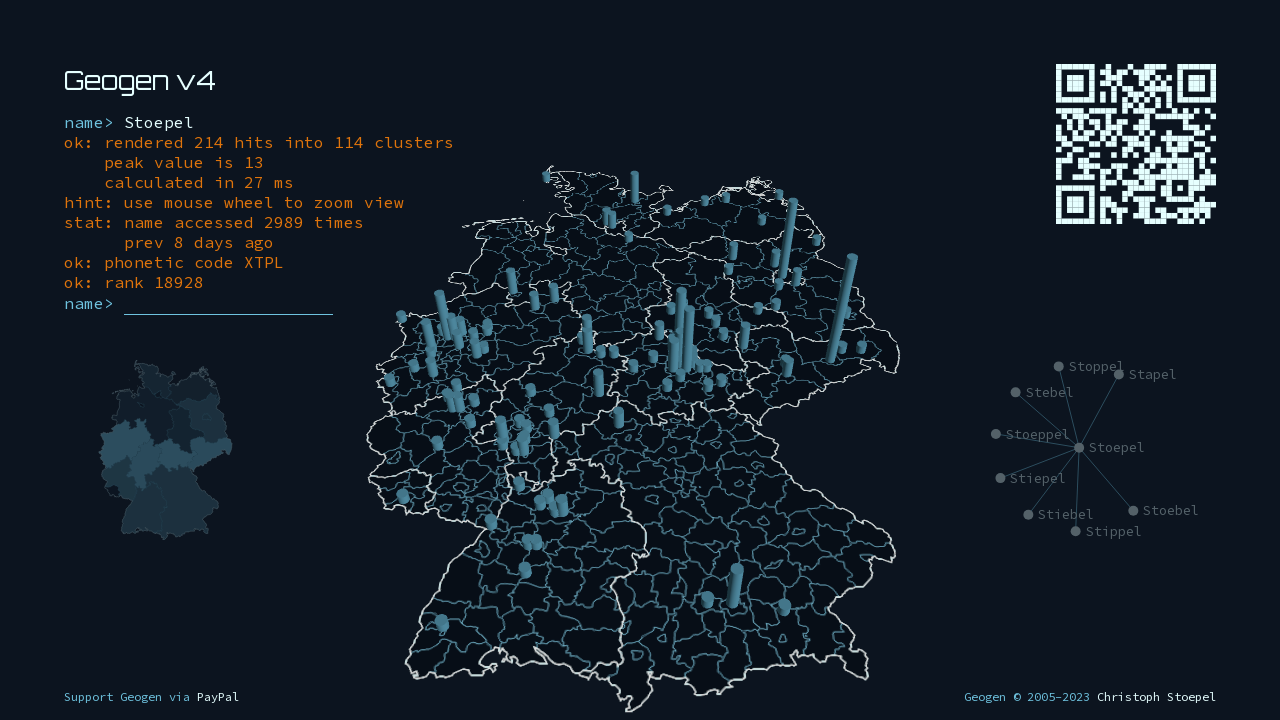

Waited for page to fully load with networkidle state
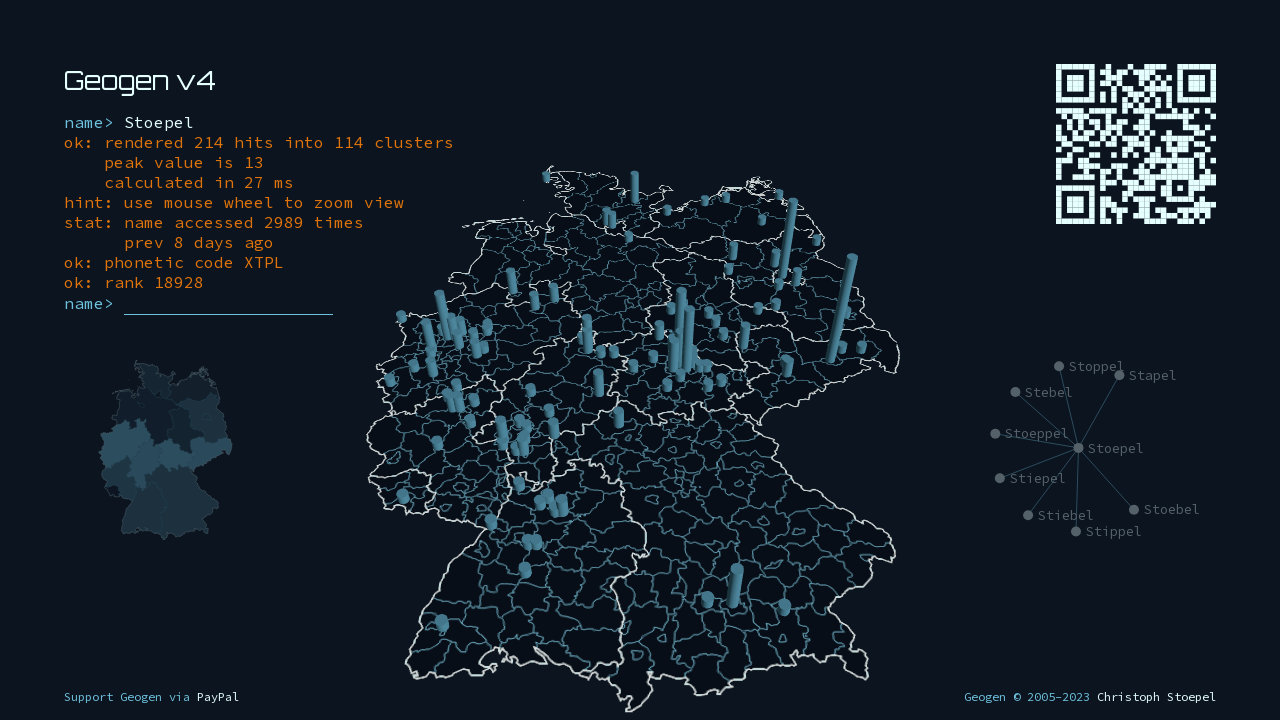

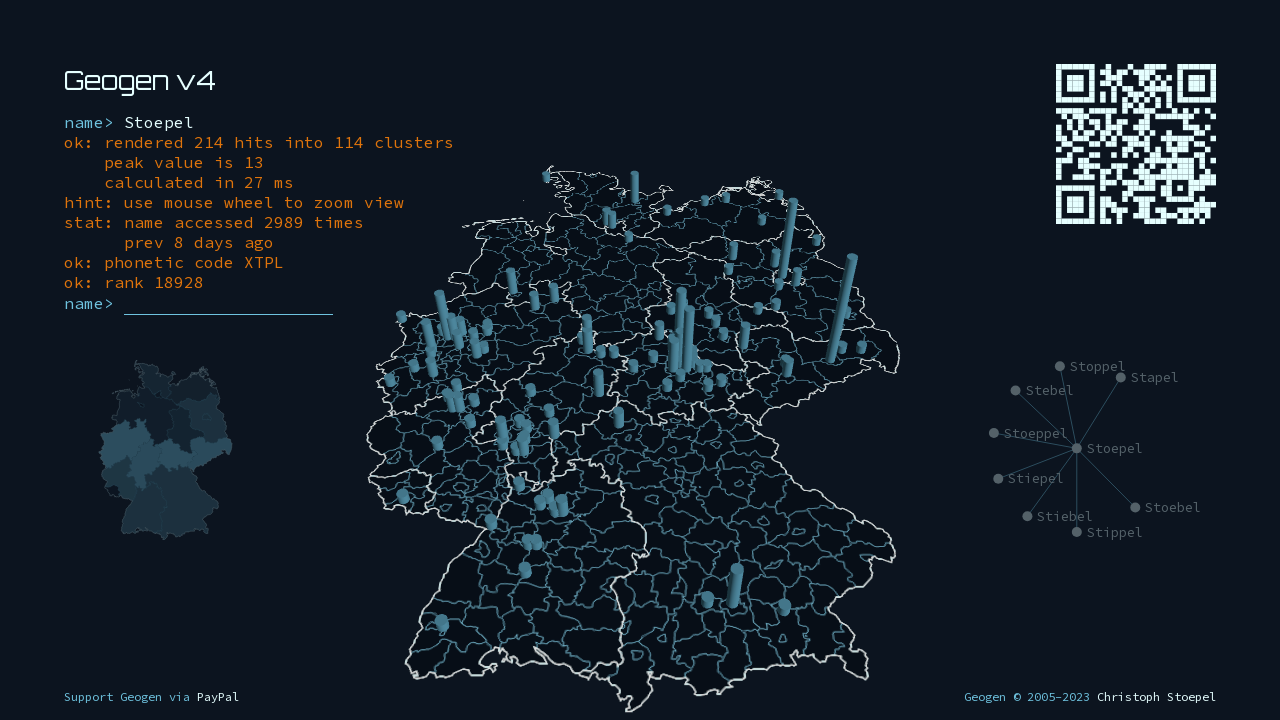